Tests login form submission with only password filled

Starting URL: https://javabykiran.com/selenium/login.html

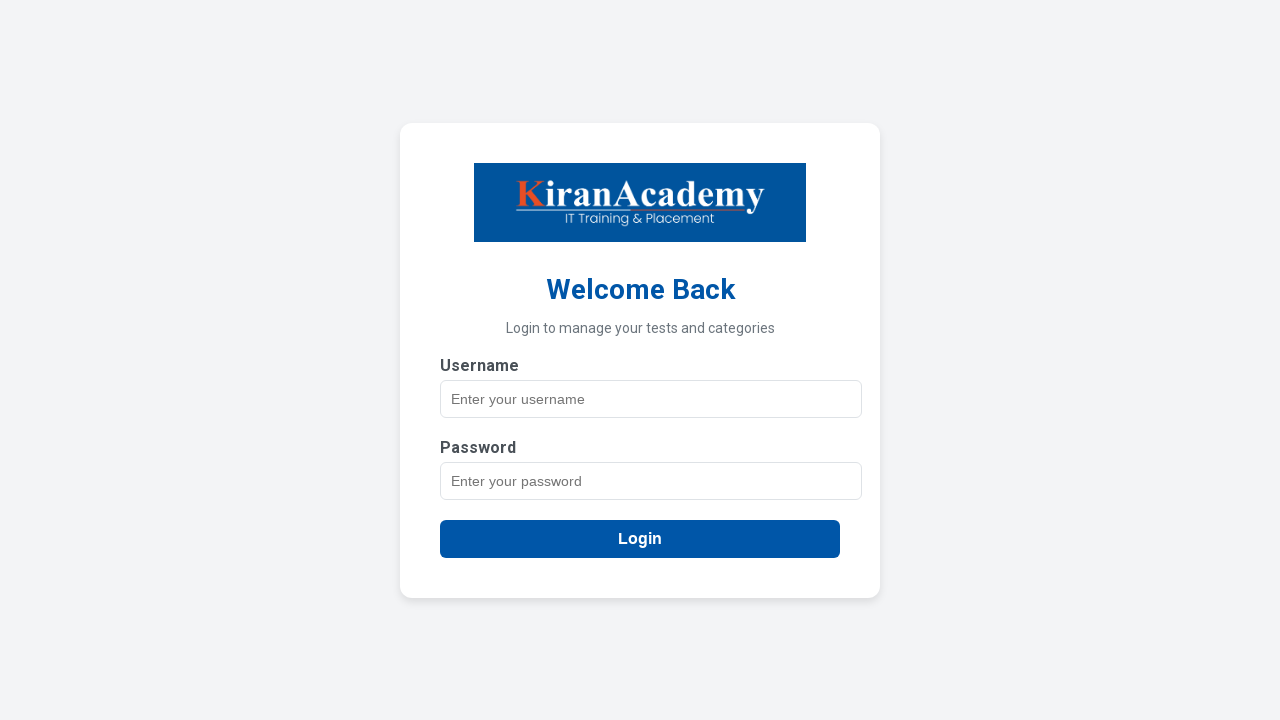

Navigated to login page at https://javabykiran.com/selenium/login.html
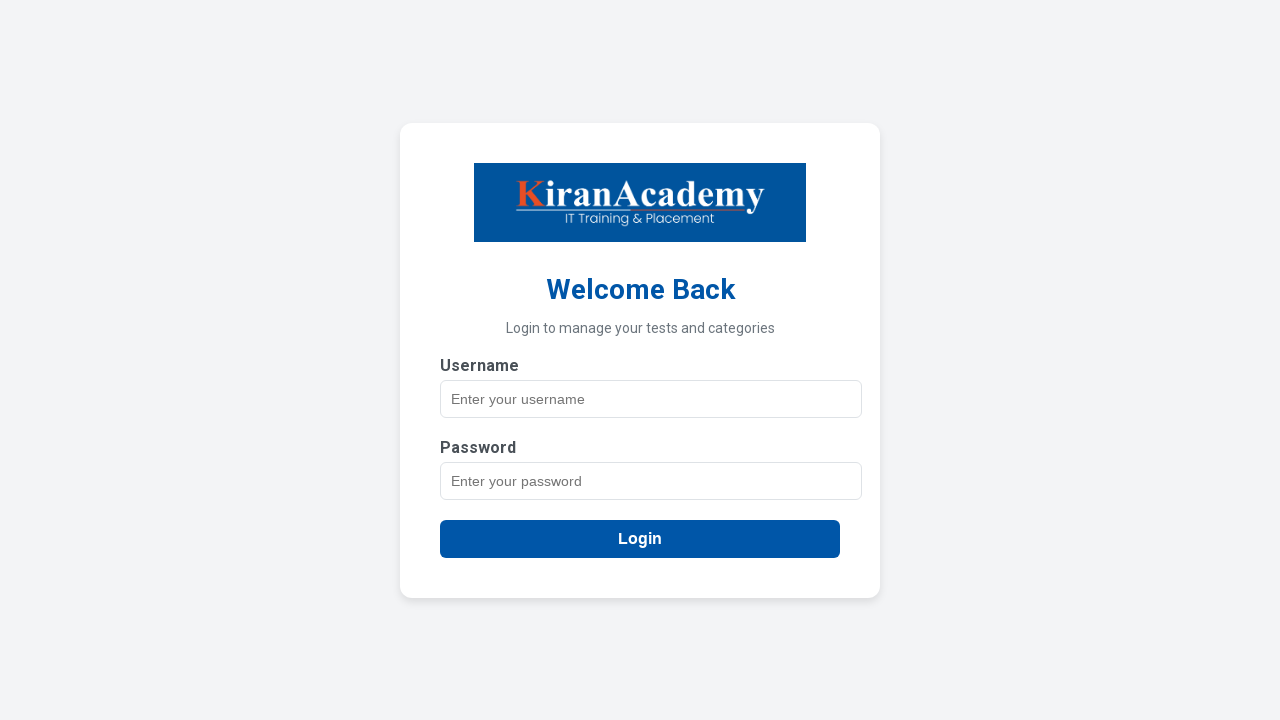

Filled password field with 'Rushi@123' (username field left empty) on //*[@id="password"]
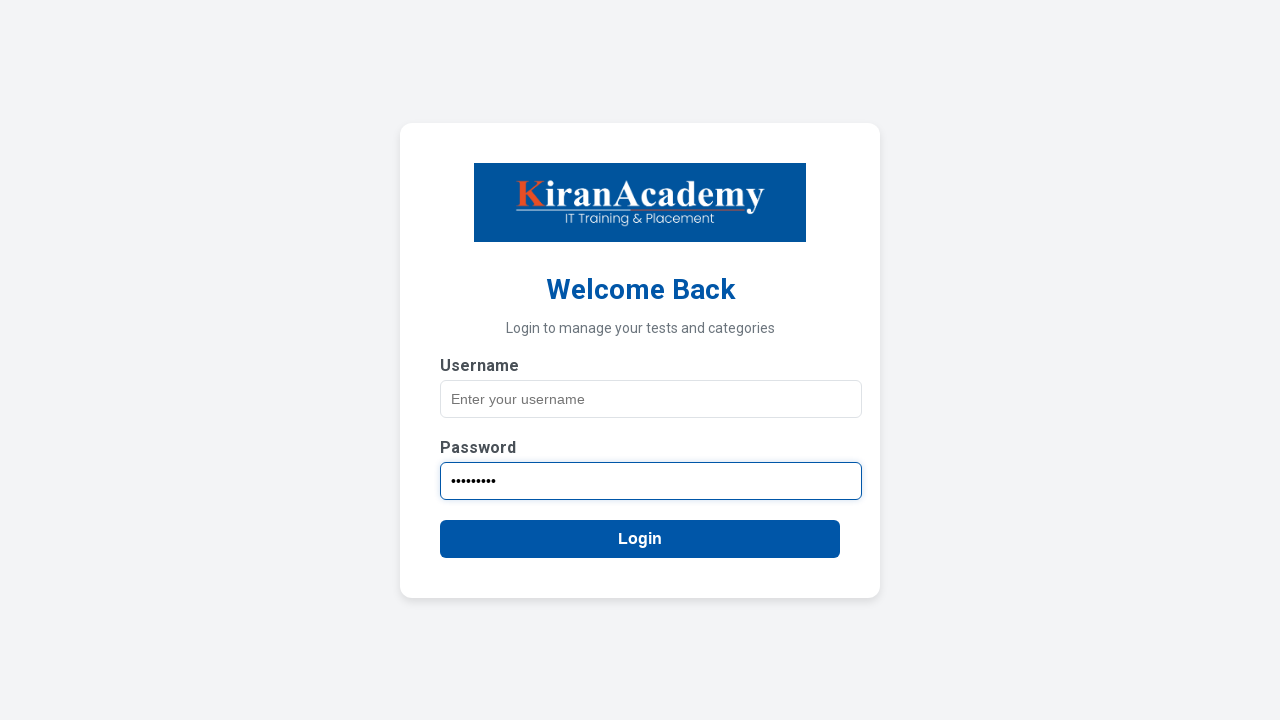

Clicked login button to submit form with only password filled at (640, 538) on //*[@id="login-form"]/button
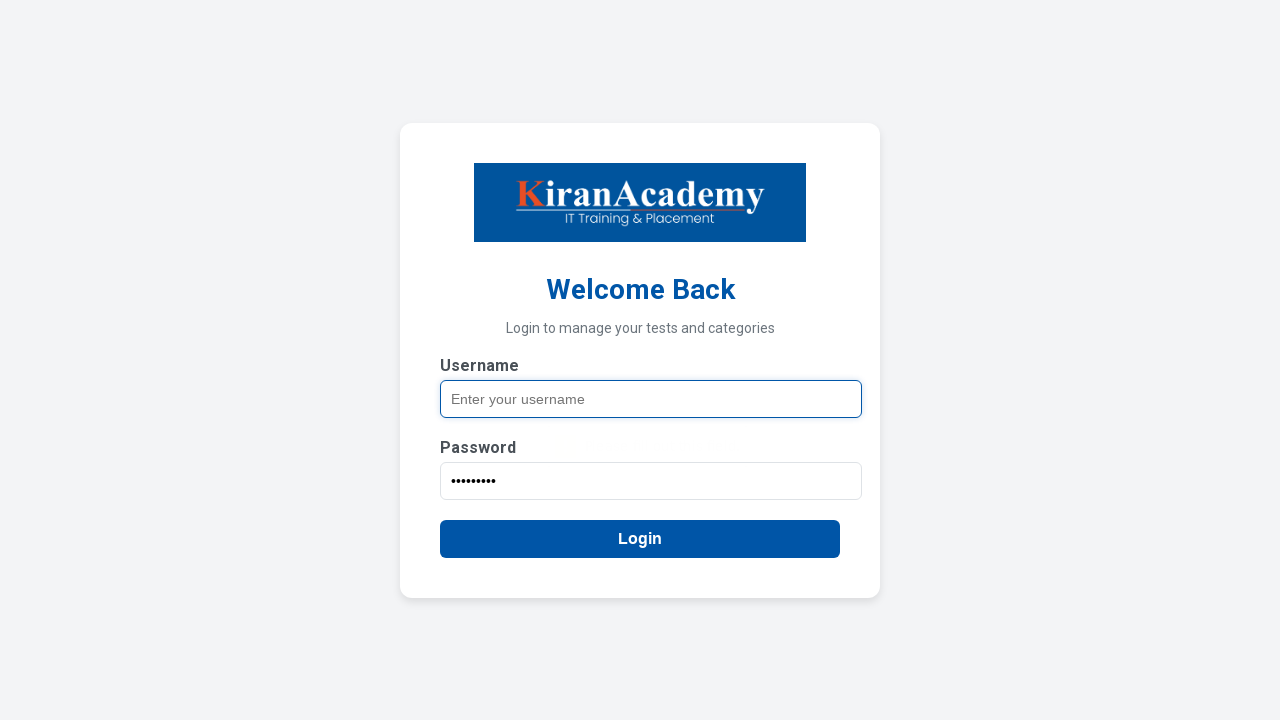

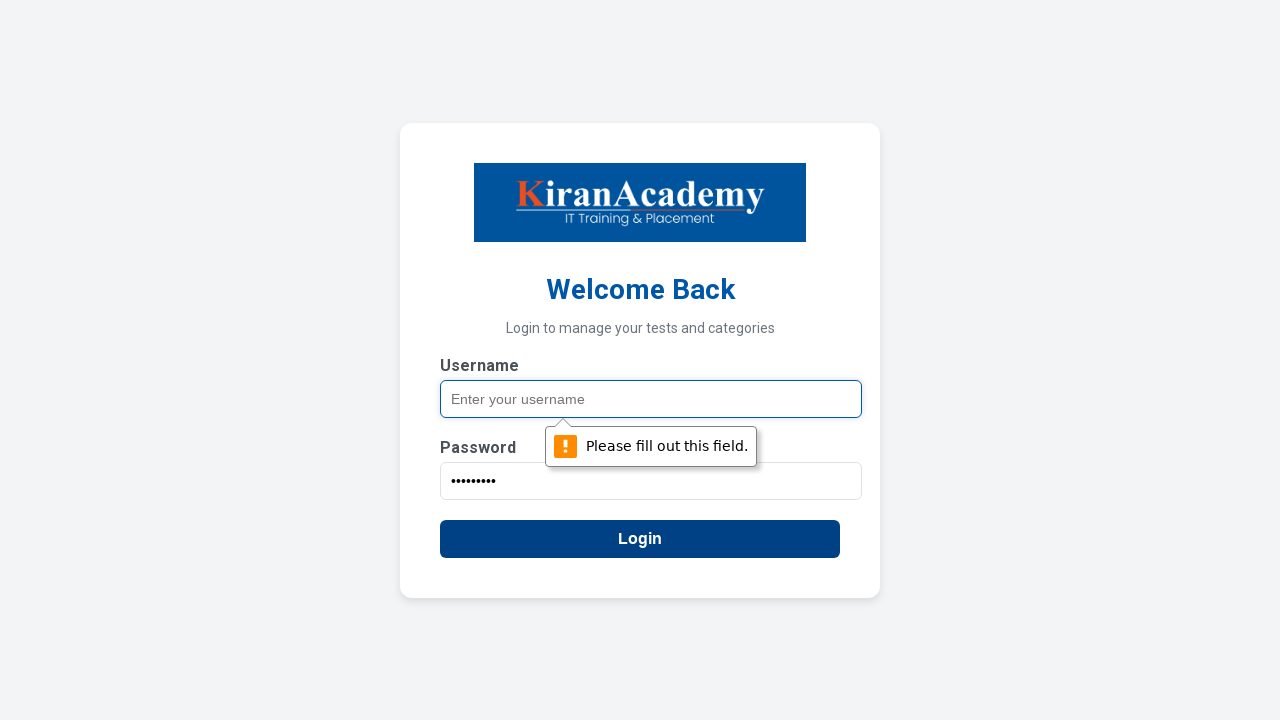